Tests JavaScript confirmation alert handling by clicking a button to trigger a confirmation dialog, accepting the alert, and verifying the result message displays correctly.

Starting URL: http://the-internet.herokuapp.com/javascript_alerts

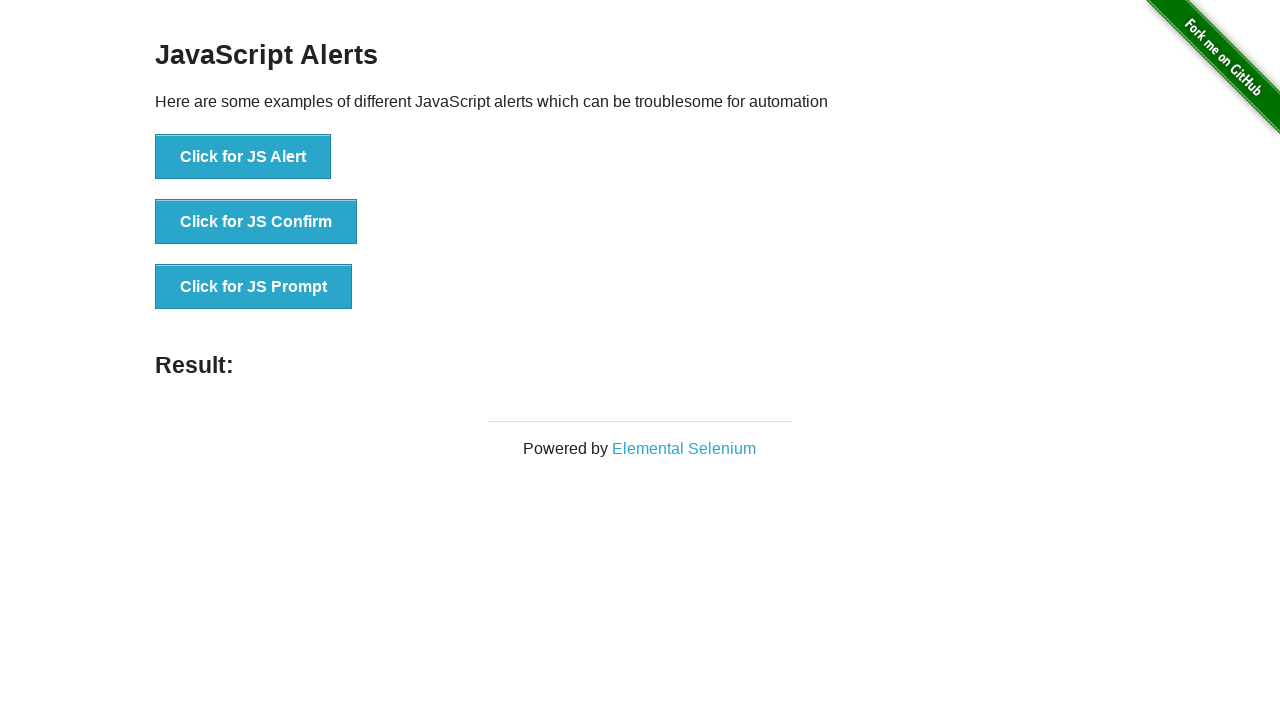

Set up dialog handler to accept confirmation alerts
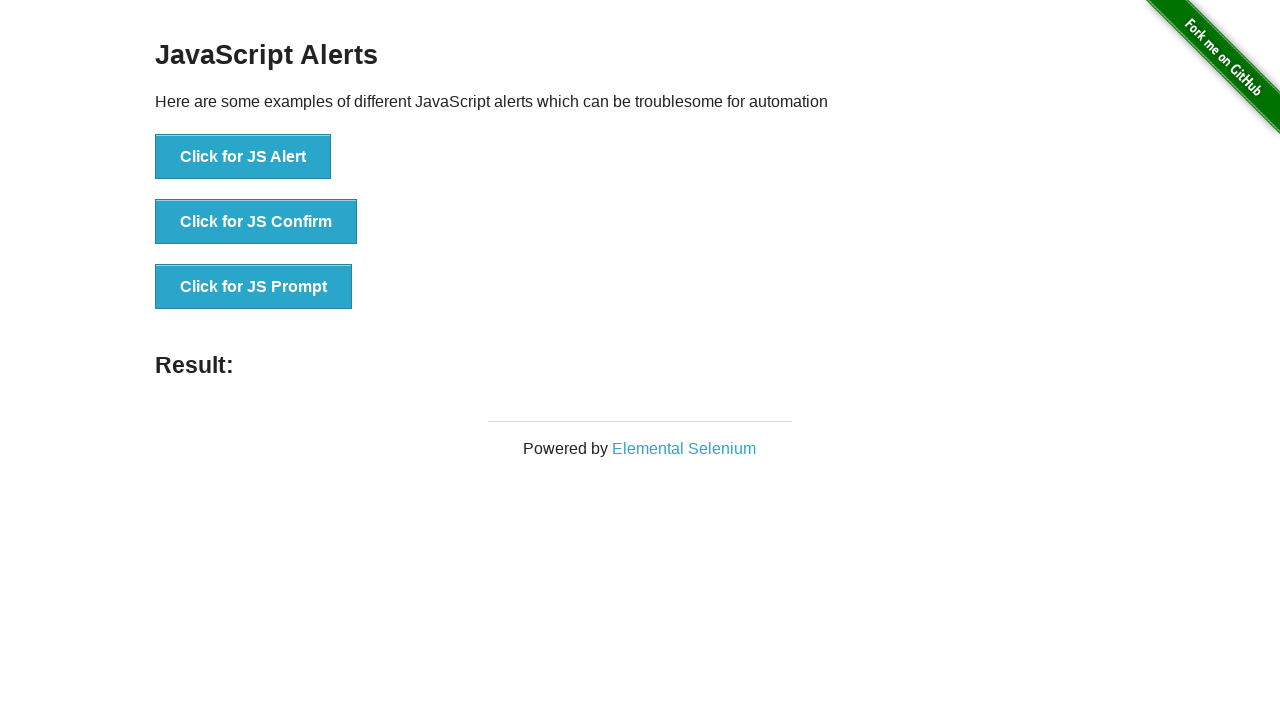

Clicked the confirmation button to trigger JavaScript alert at (256, 222) on ul > li:nth-child(2) > button
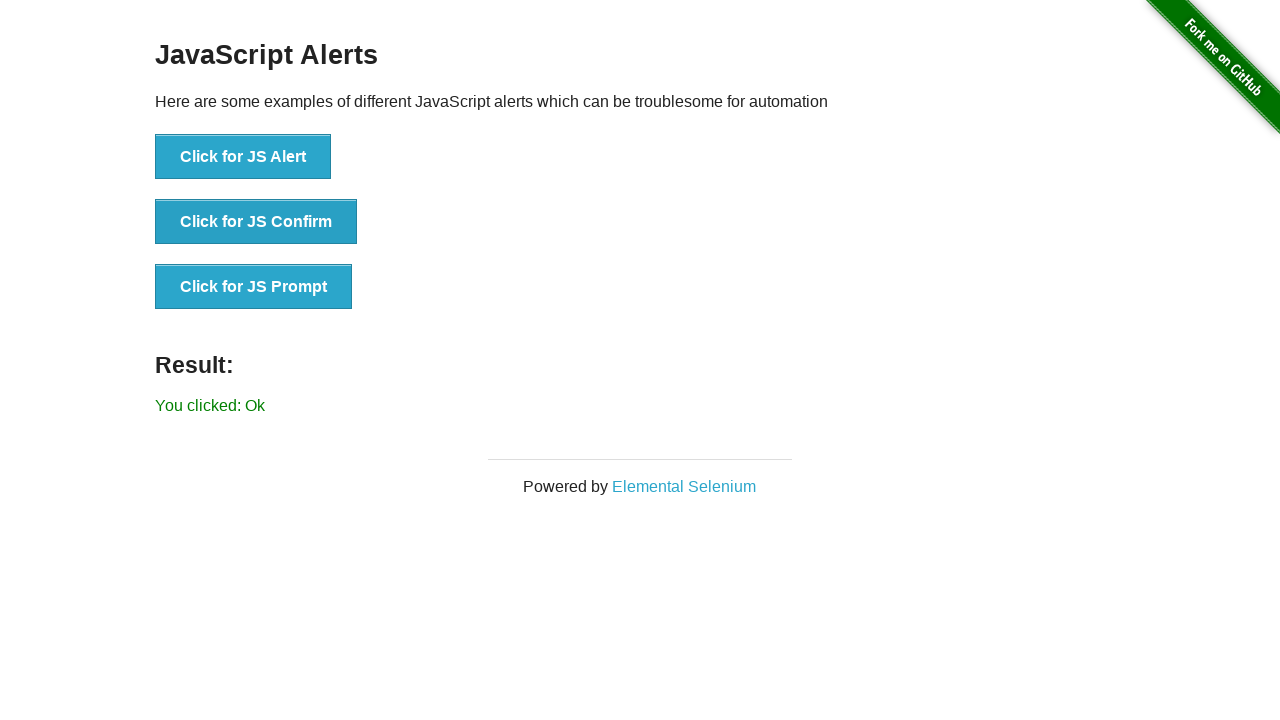

Result message element loaded after accepting confirmation alert
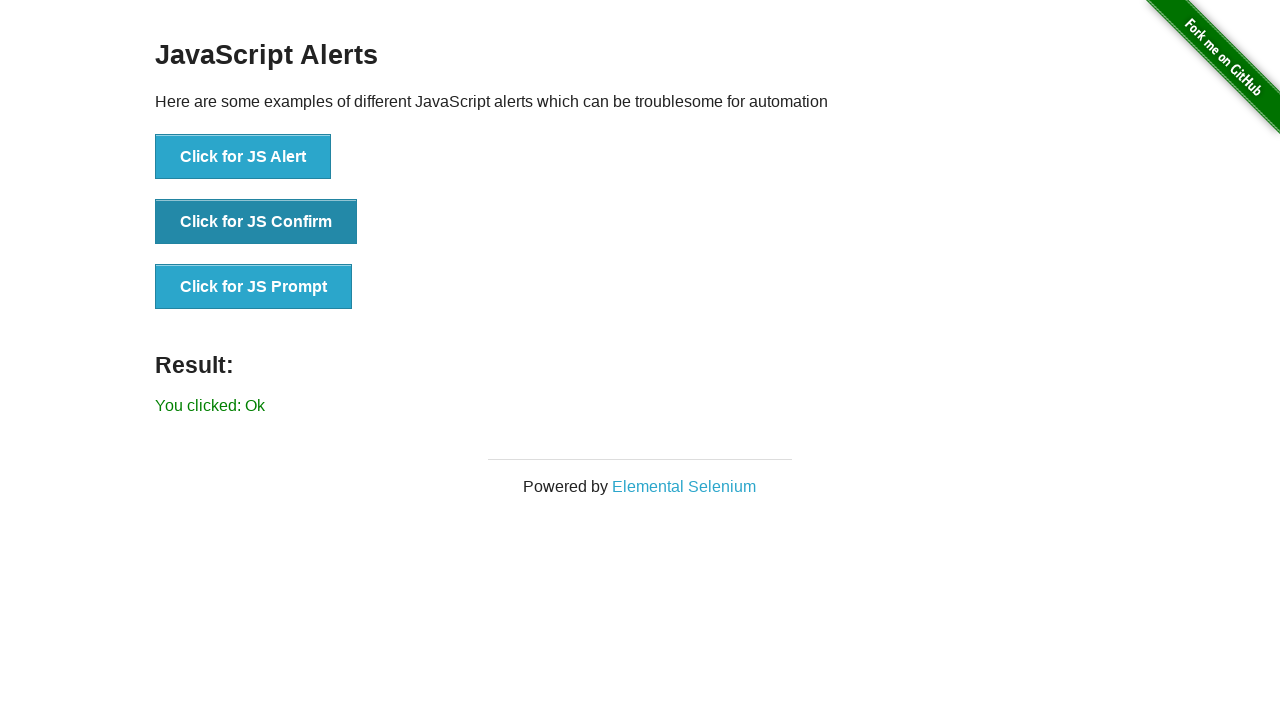

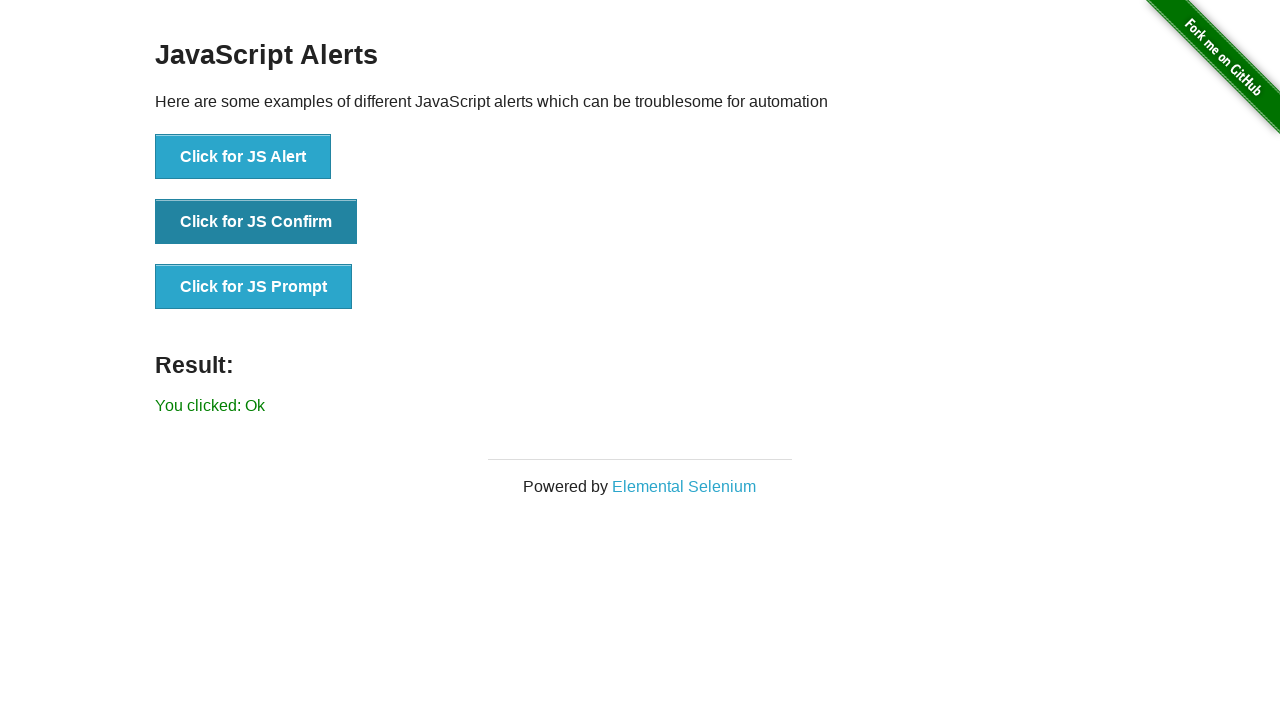